Tests autocomplete suggestion functionality by typing "Me" and selecting "Mexico" from the dropdown suggestions

Starting URL: https://rahulshettyacademy.com/AutomationPractice/

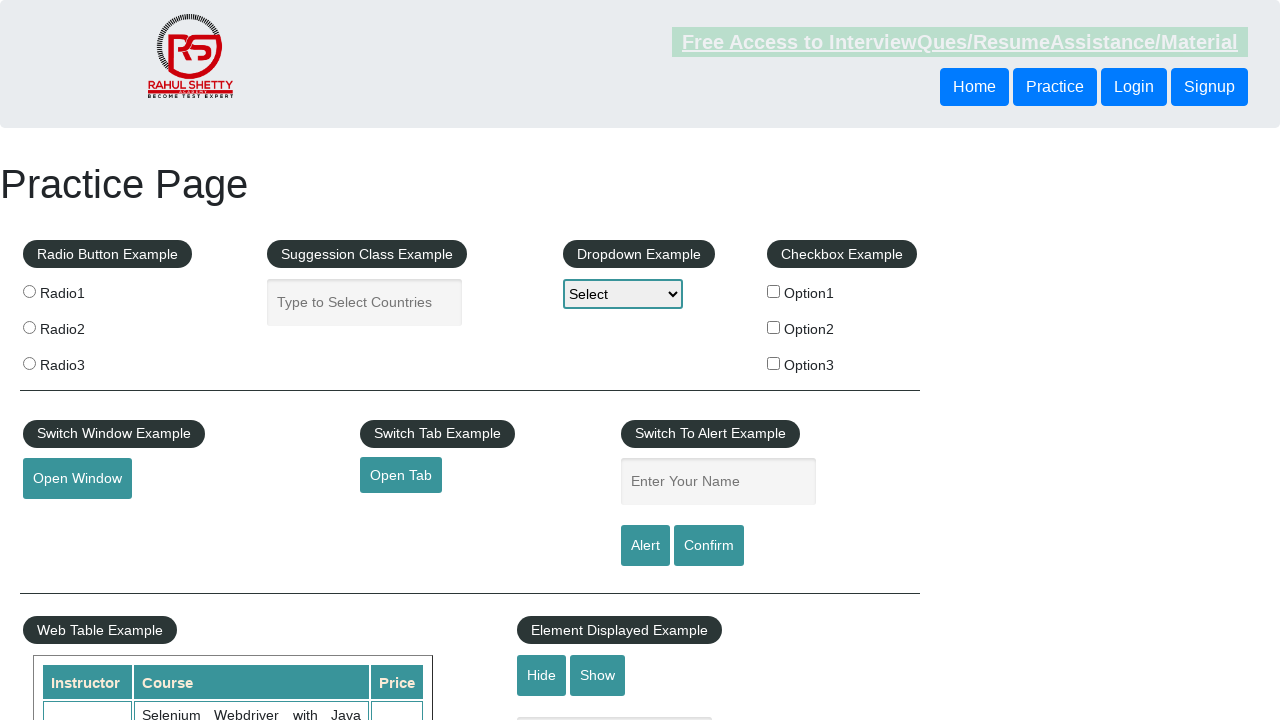

Clicked on autocomplete input field at (365, 302) on input#autocomplete
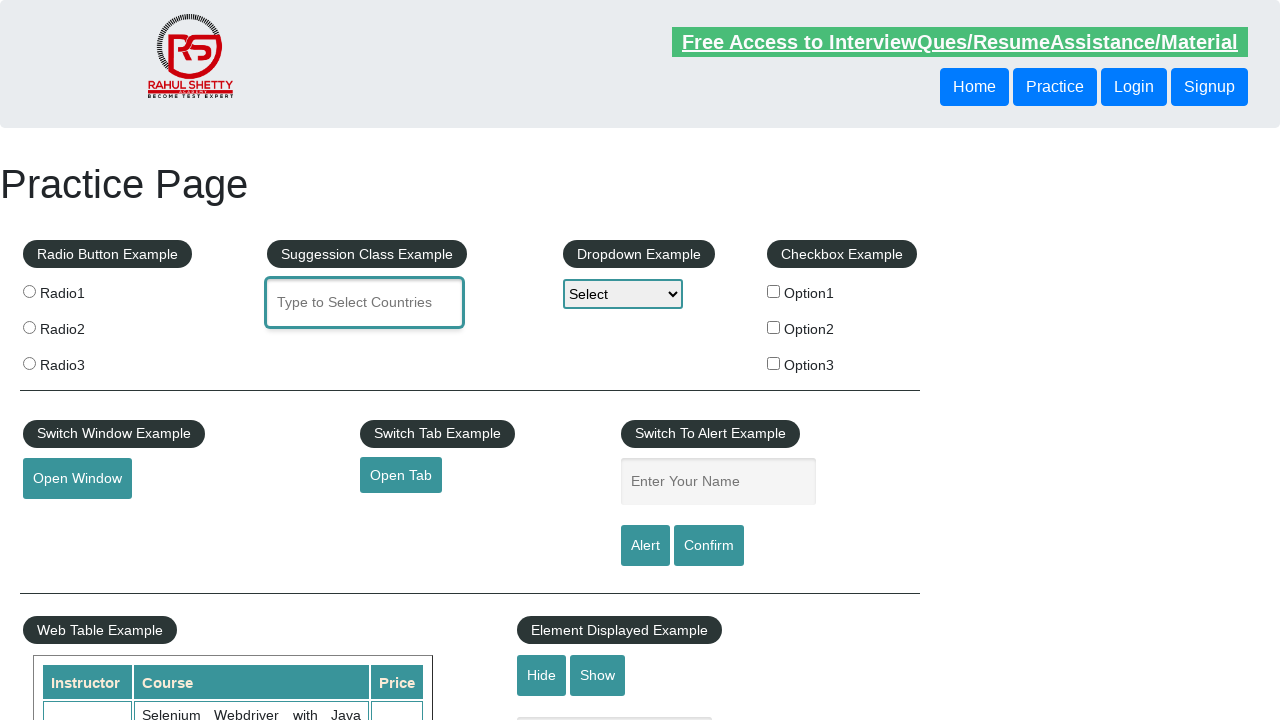

Cleared autocomplete input field on input#autocomplete
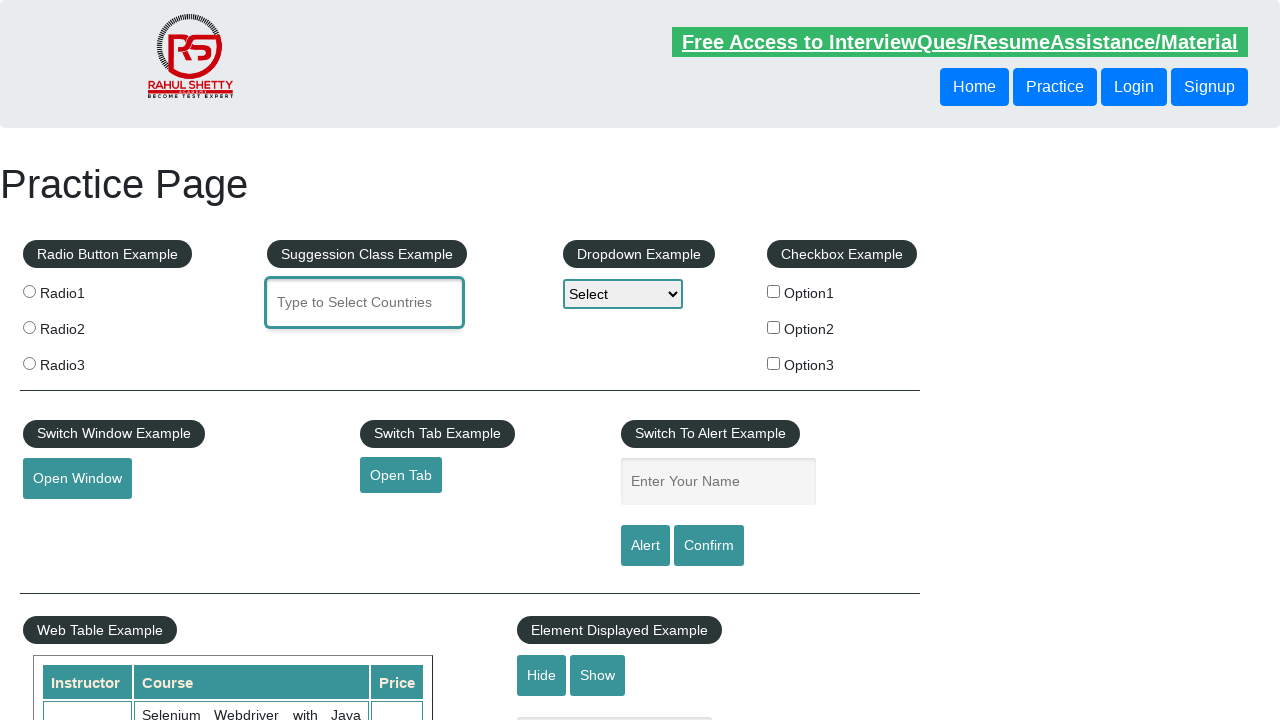

Typed 'Me' to trigger autocomplete suggestions on input#autocomplete
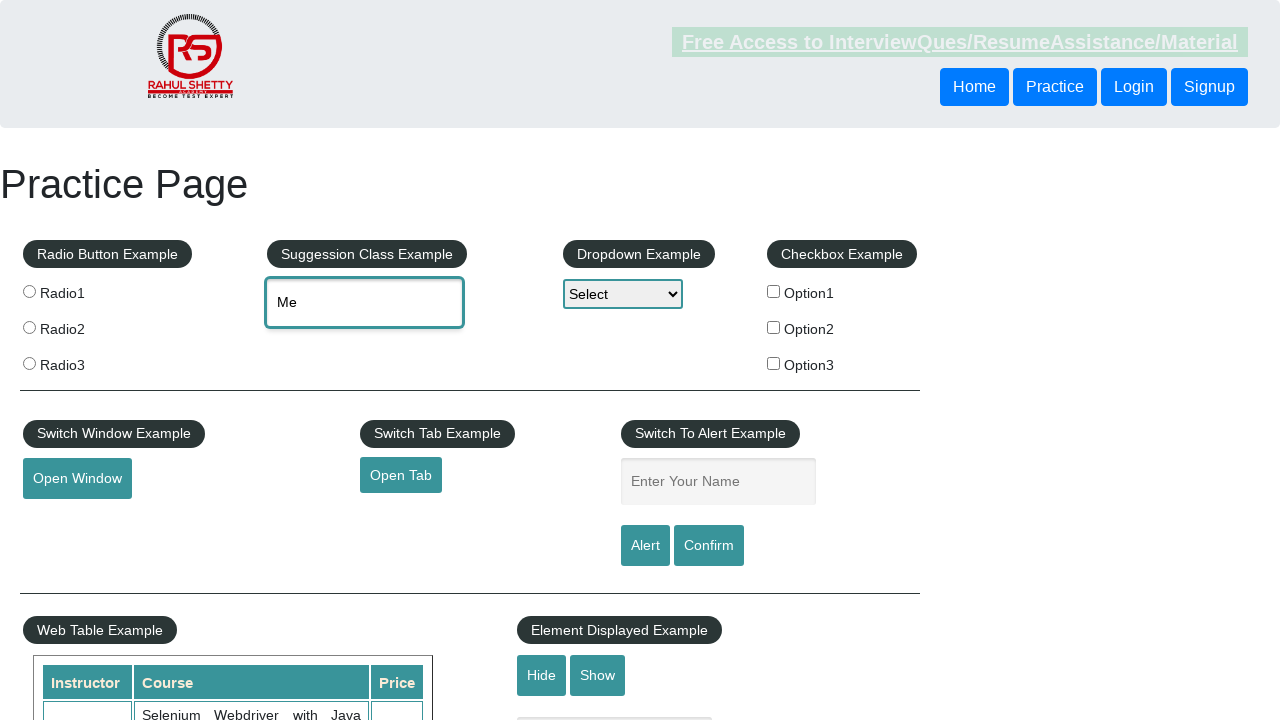

Autocomplete suggestions dropdown appeared
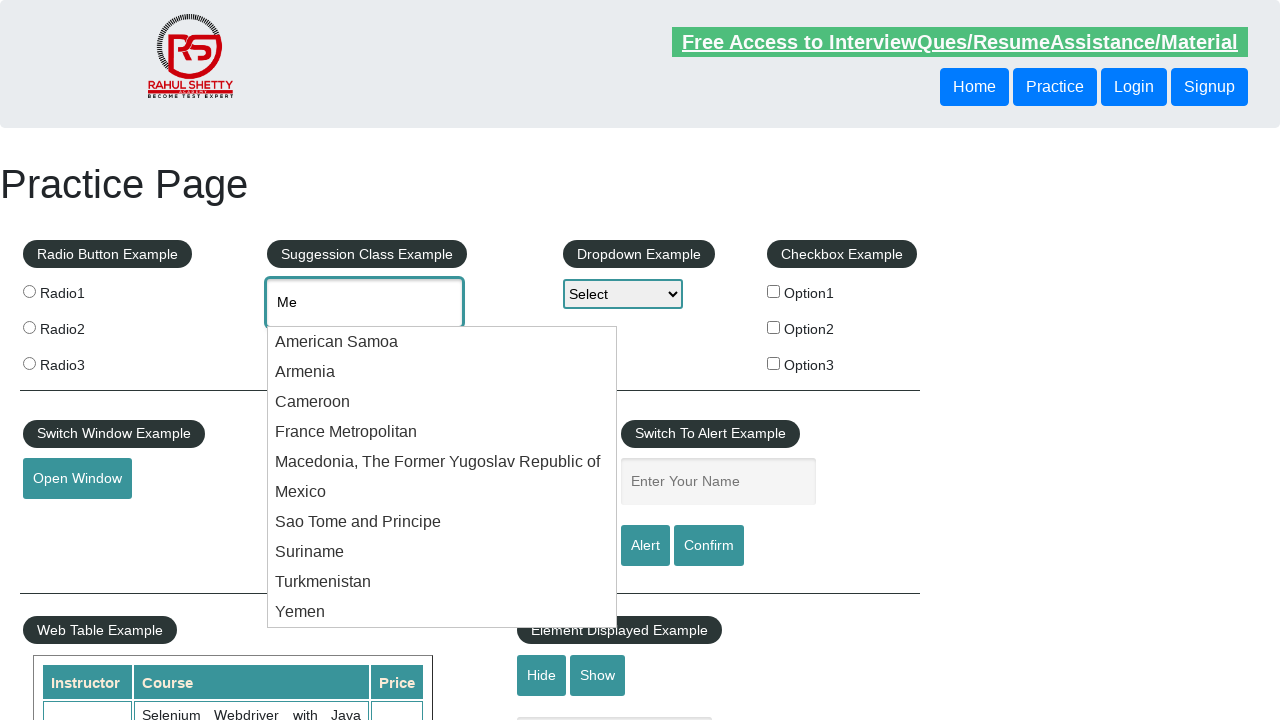

Retrieved 10 autocomplete suggestions
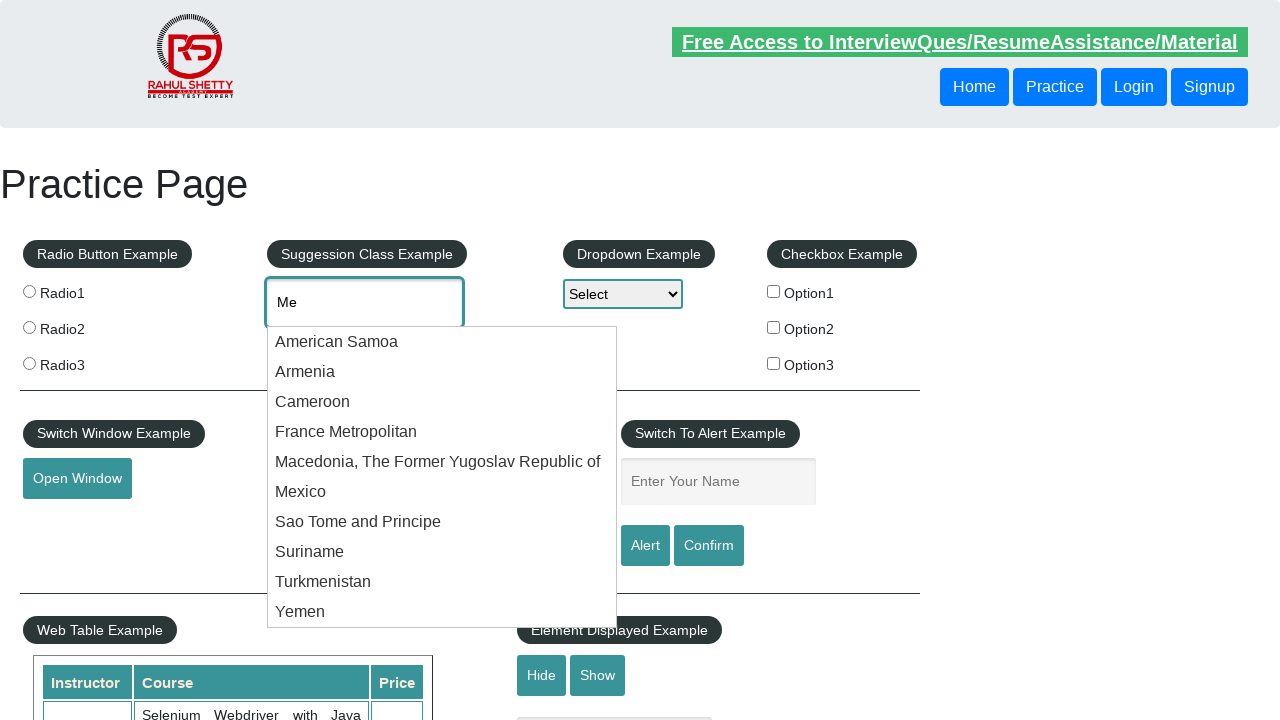

Pressed ArrowDown to navigate to suggestion 1
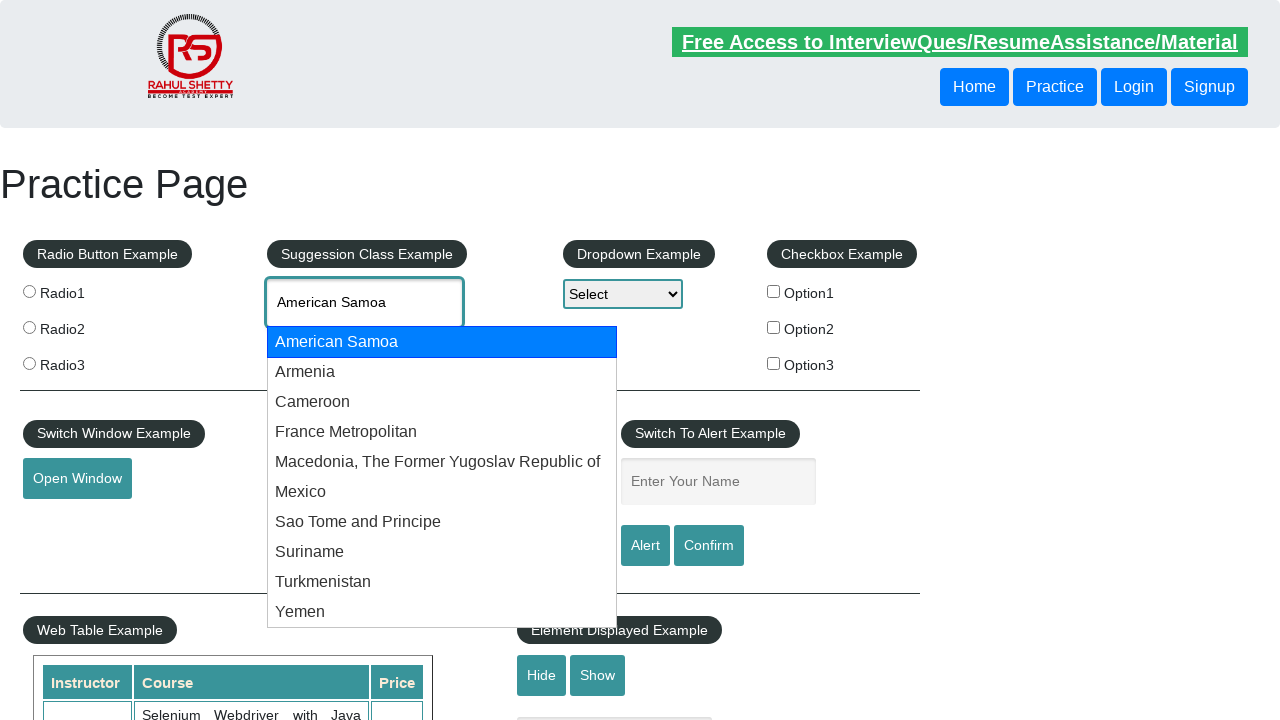

Pressed ArrowDown to navigate to suggestion 2
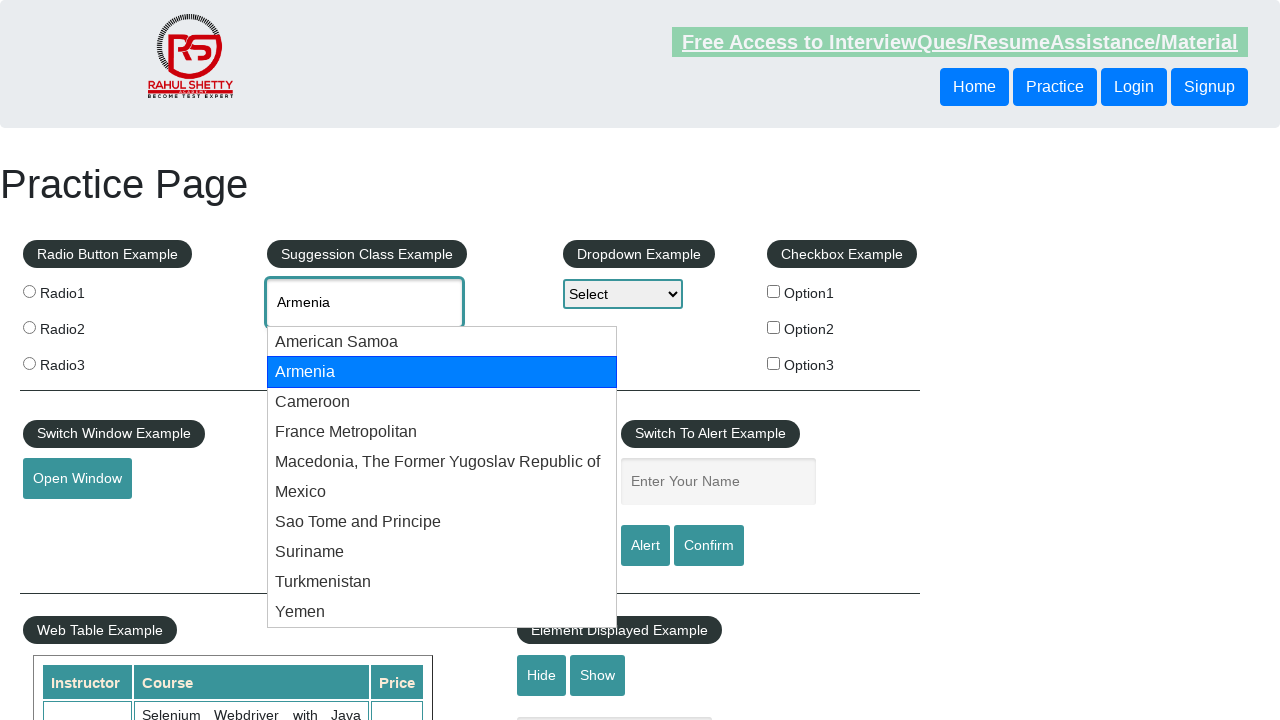

Pressed ArrowDown to navigate to suggestion 3
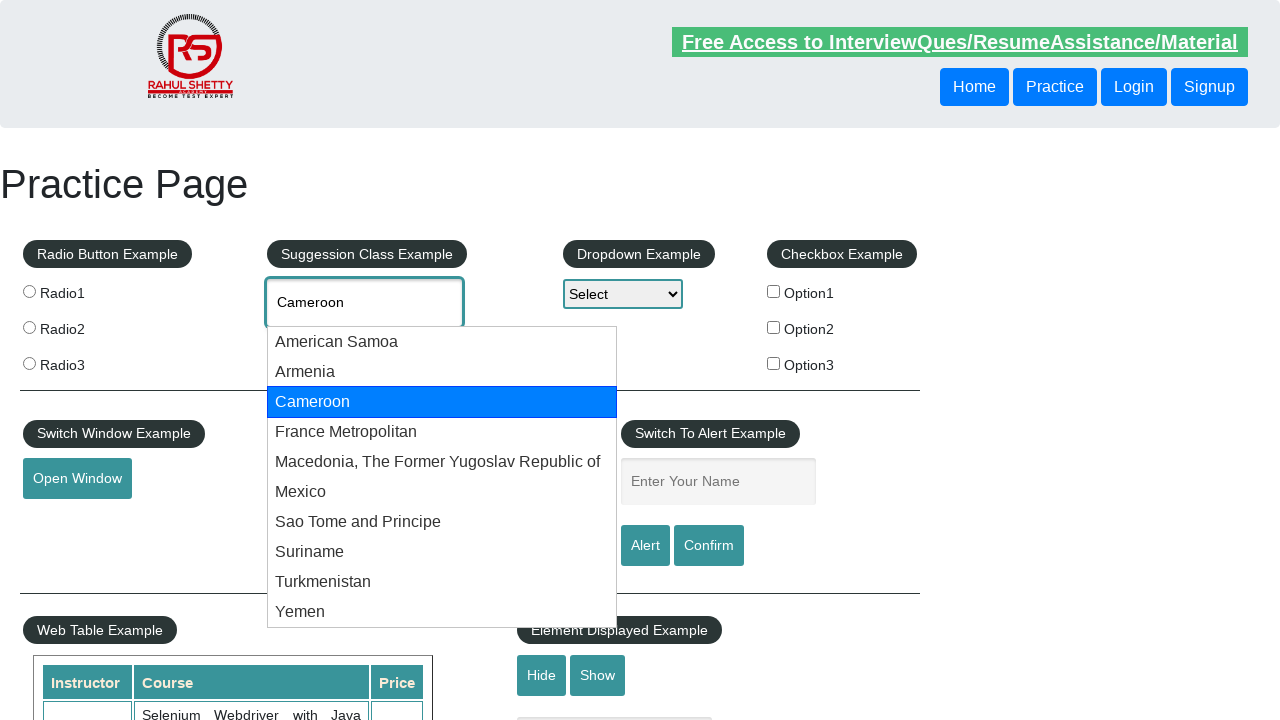

Pressed ArrowDown to navigate to suggestion 4
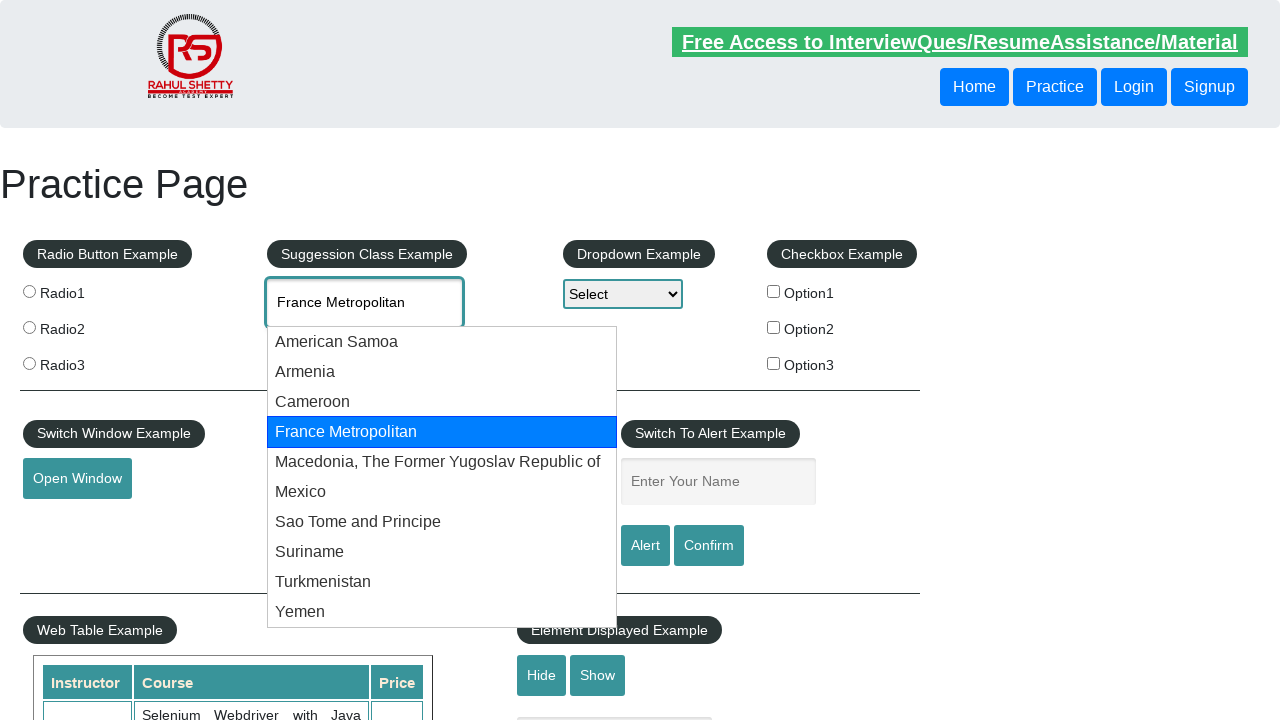

Pressed ArrowDown to navigate to suggestion 5
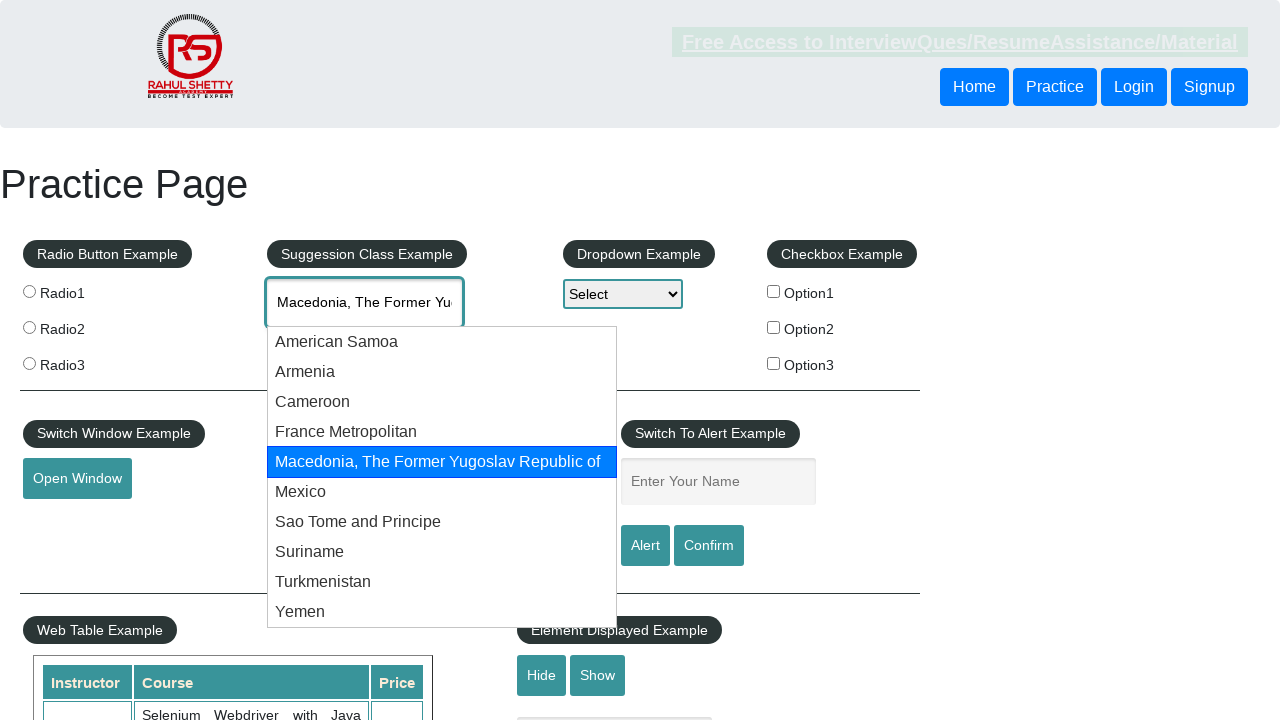

Pressed ArrowDown to navigate to suggestion 6
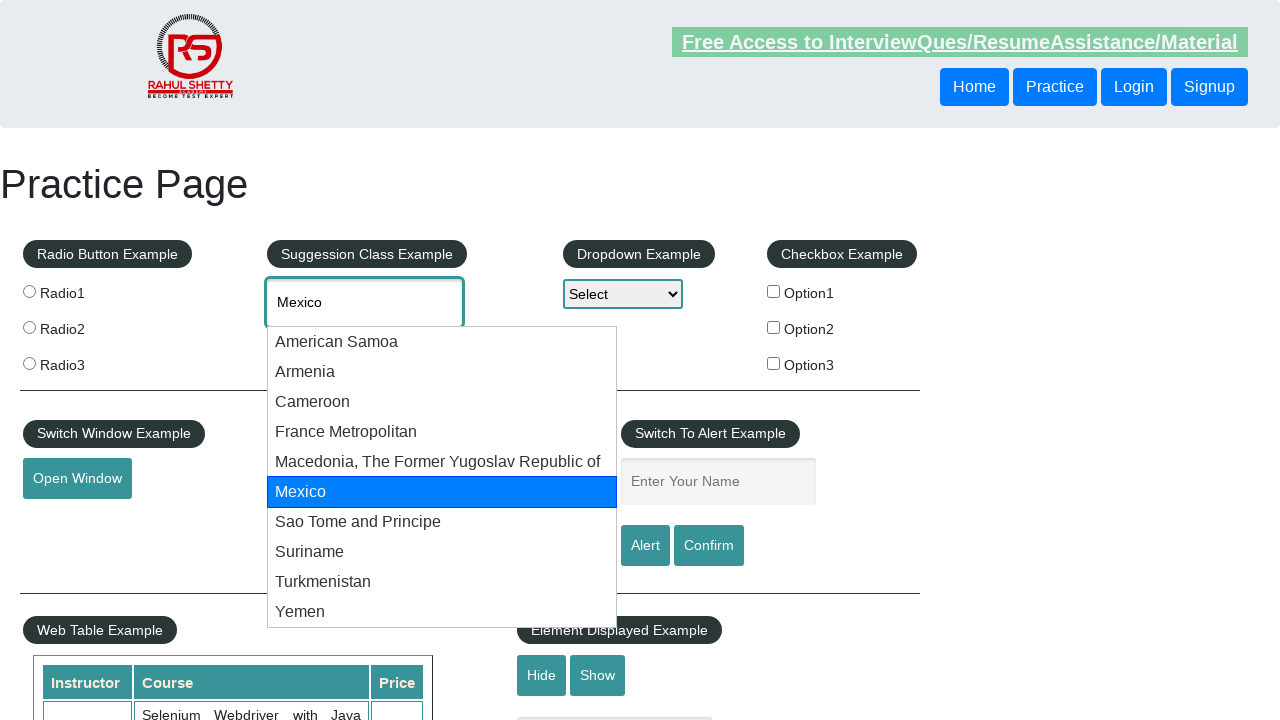

Selected 'Mexico' from autocomplete suggestions by pressing Enter
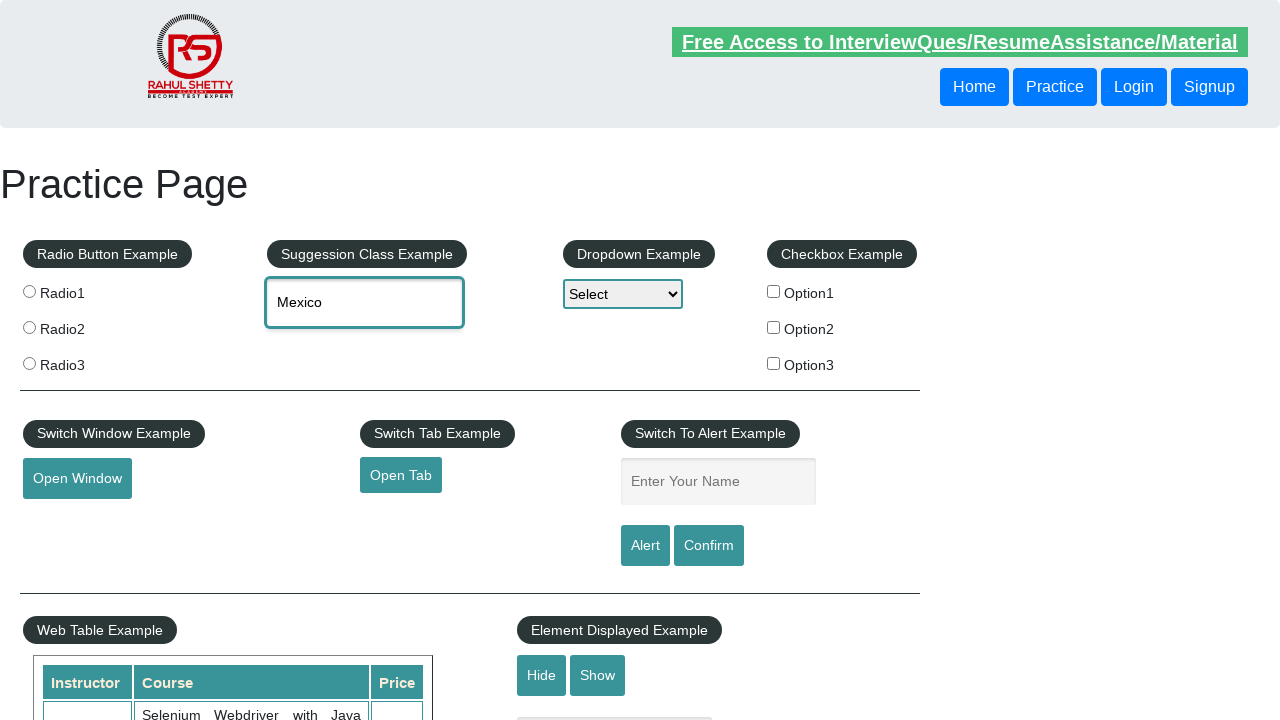

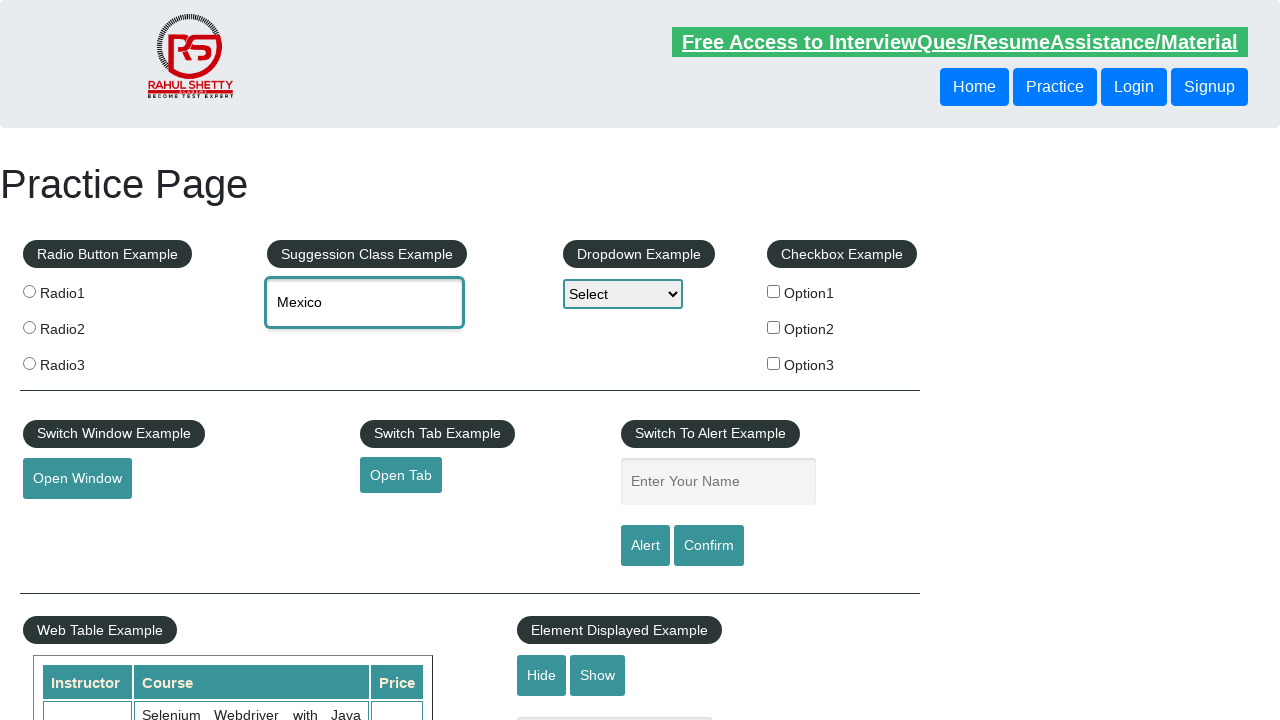